Tests mouse hover functionality by hovering over a specific element on the automation practice page

Starting URL: https://www.rahulshettyacademy.com/AutomationPractice/

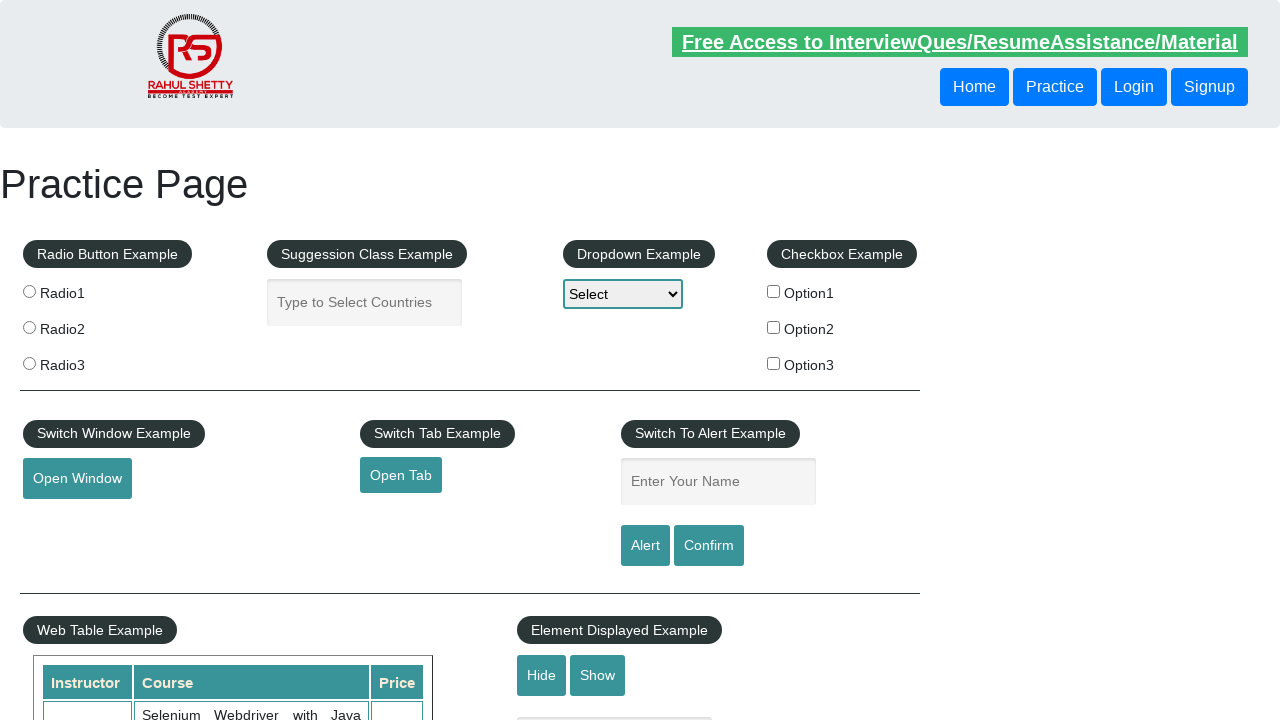

Located the mouse hover element with id 'mousehover'
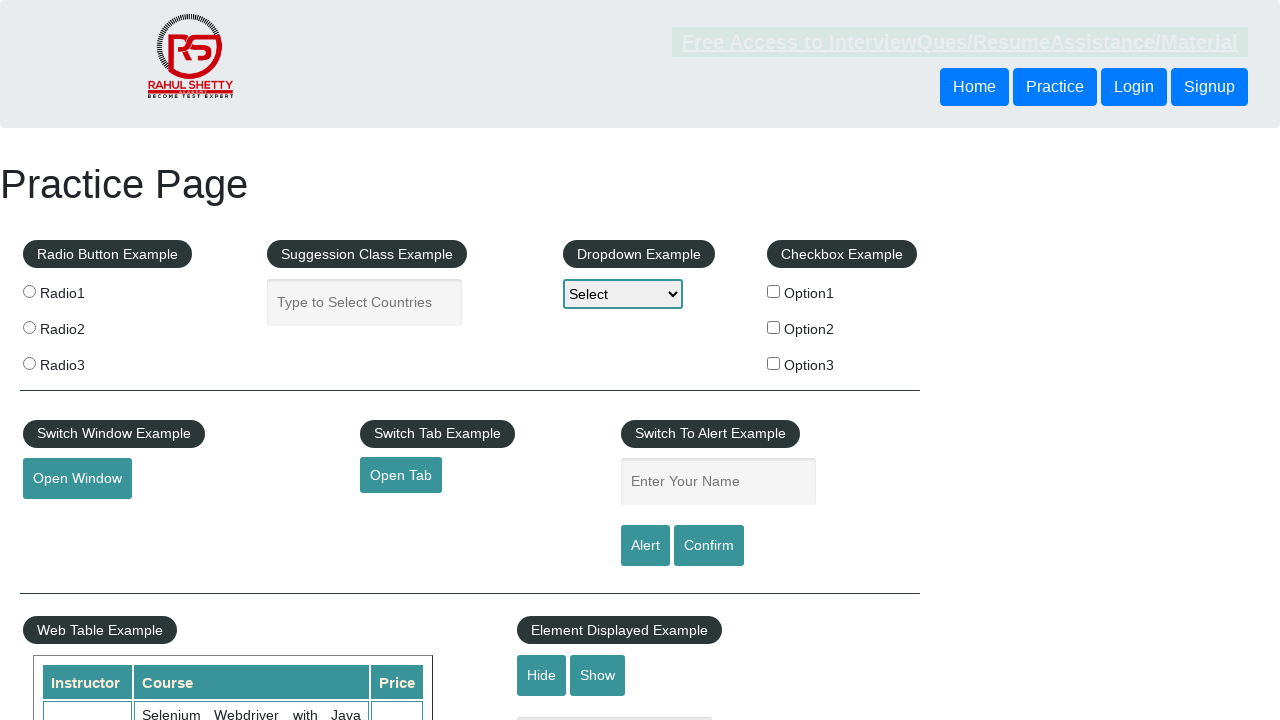

Performed mouse hover action on the element at (83, 361) on #mousehover
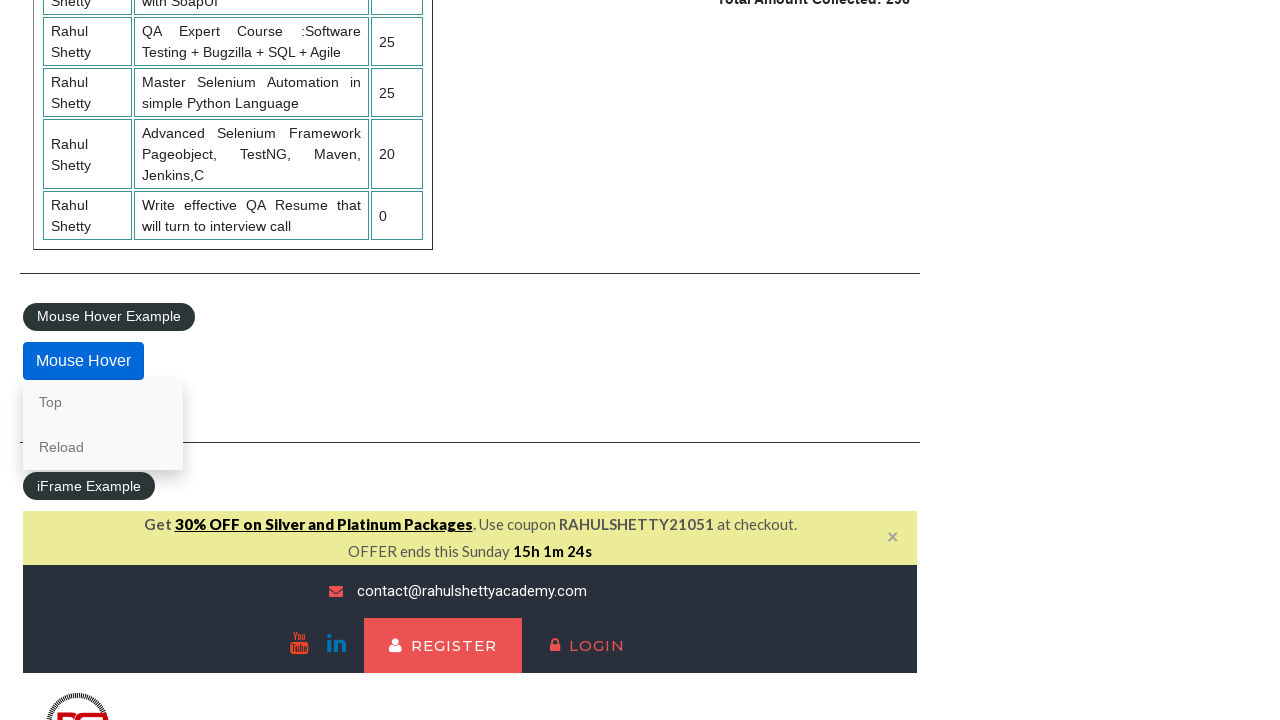

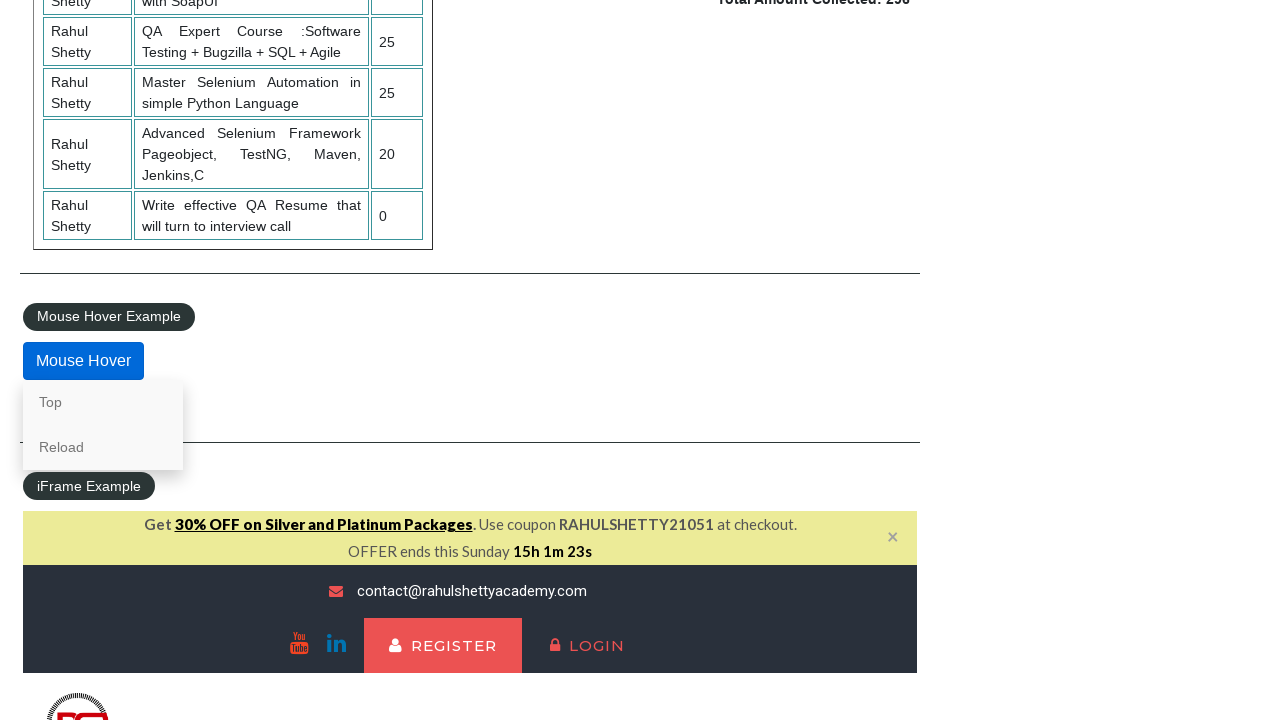